Opens the RedBus website homepage and waits for it to load. This is a minimal test that verifies the page is accessible.

Starting URL: https://www.redbus.in/

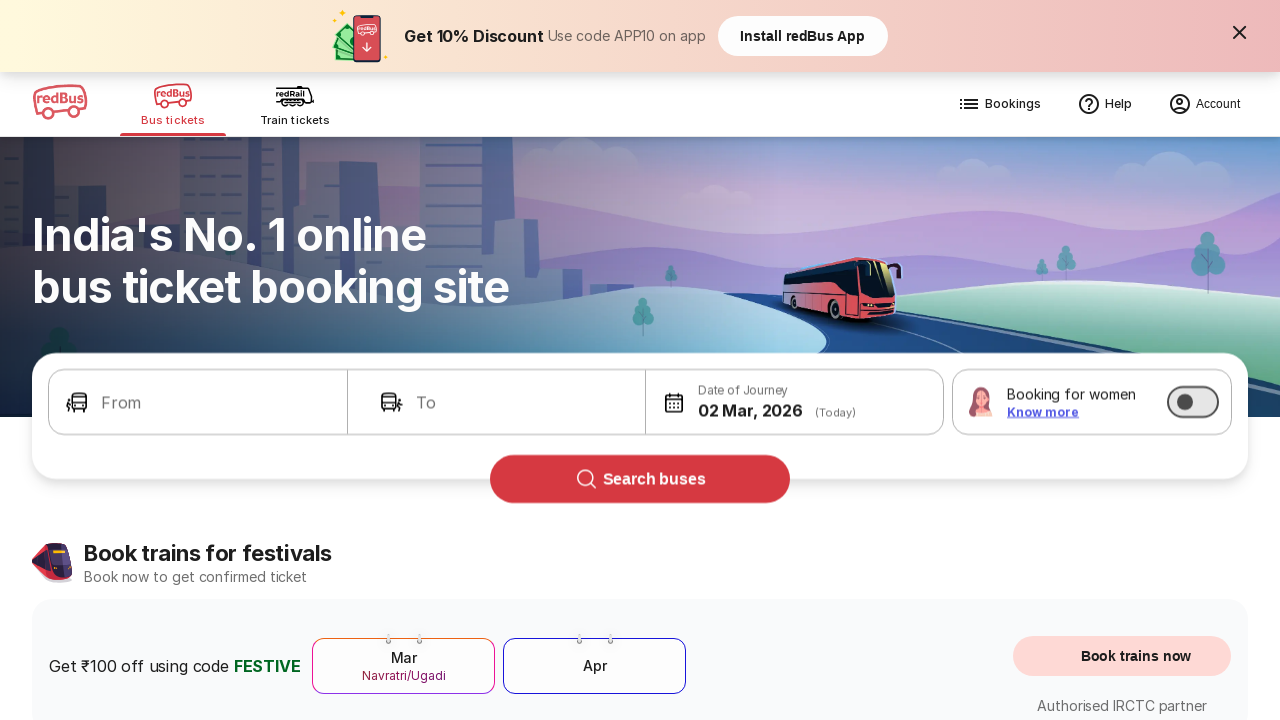

Waited for page DOM content to load
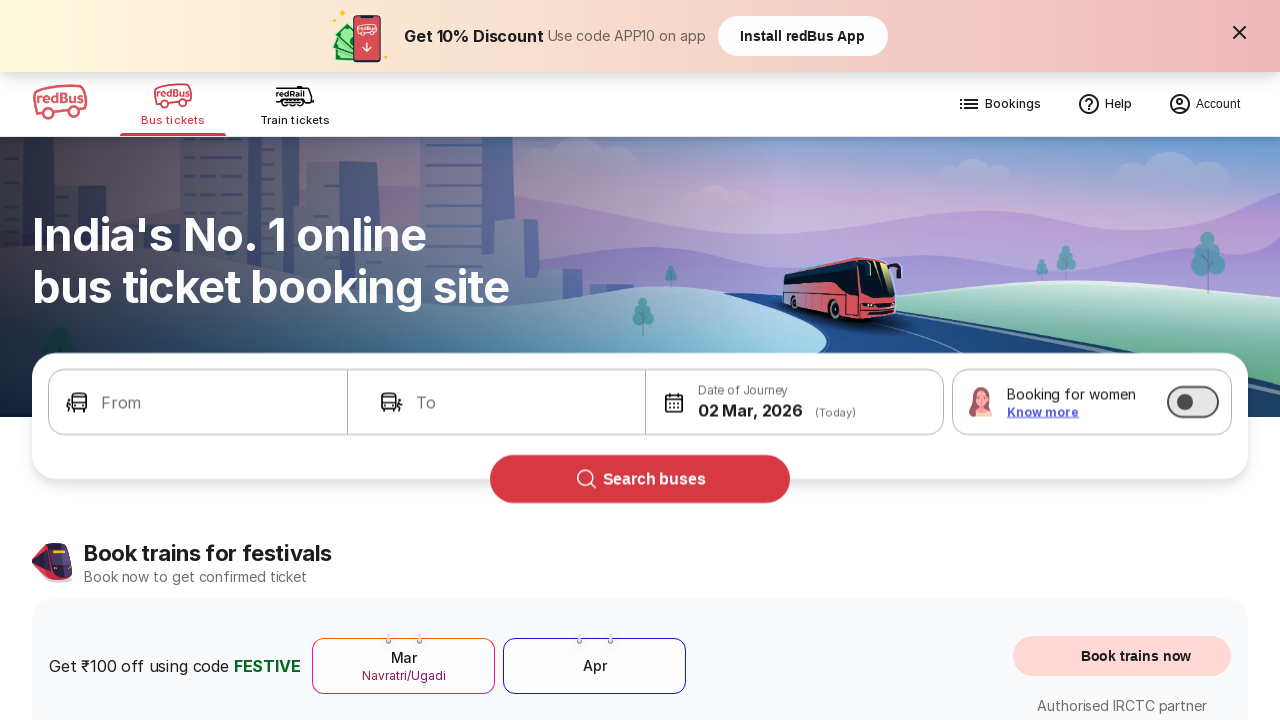

Verified body element is present on RedBus homepage
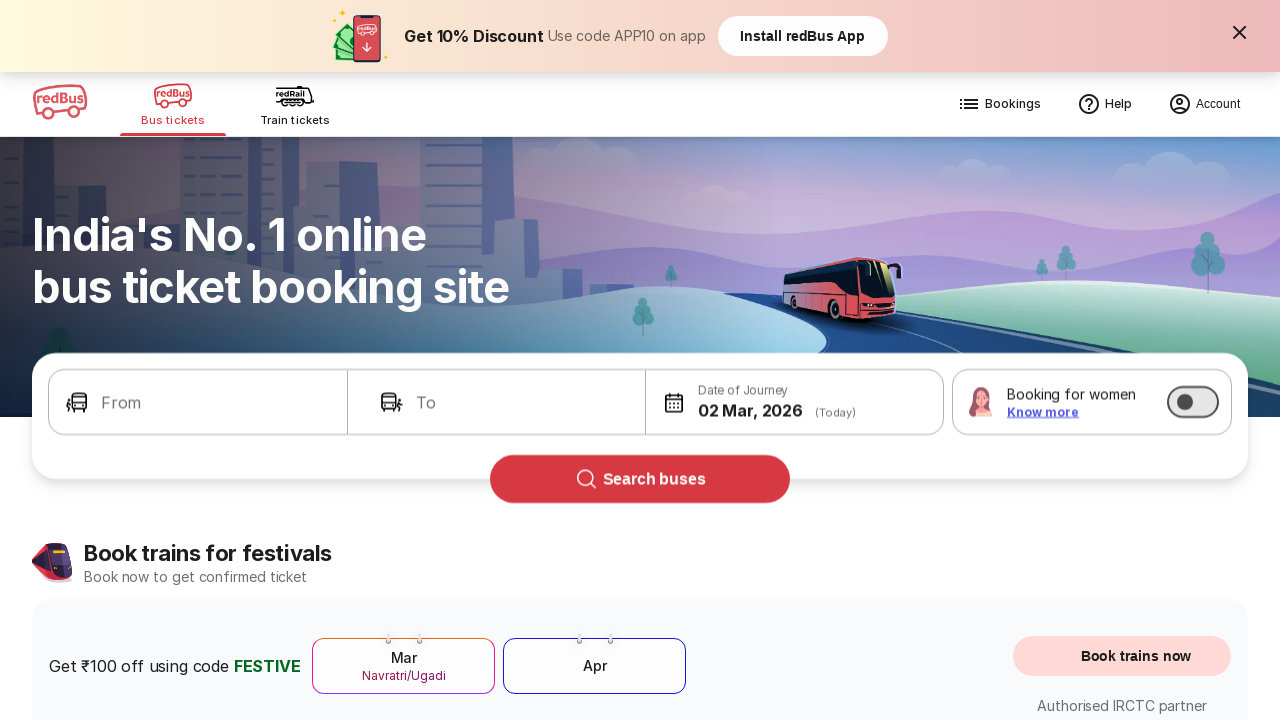

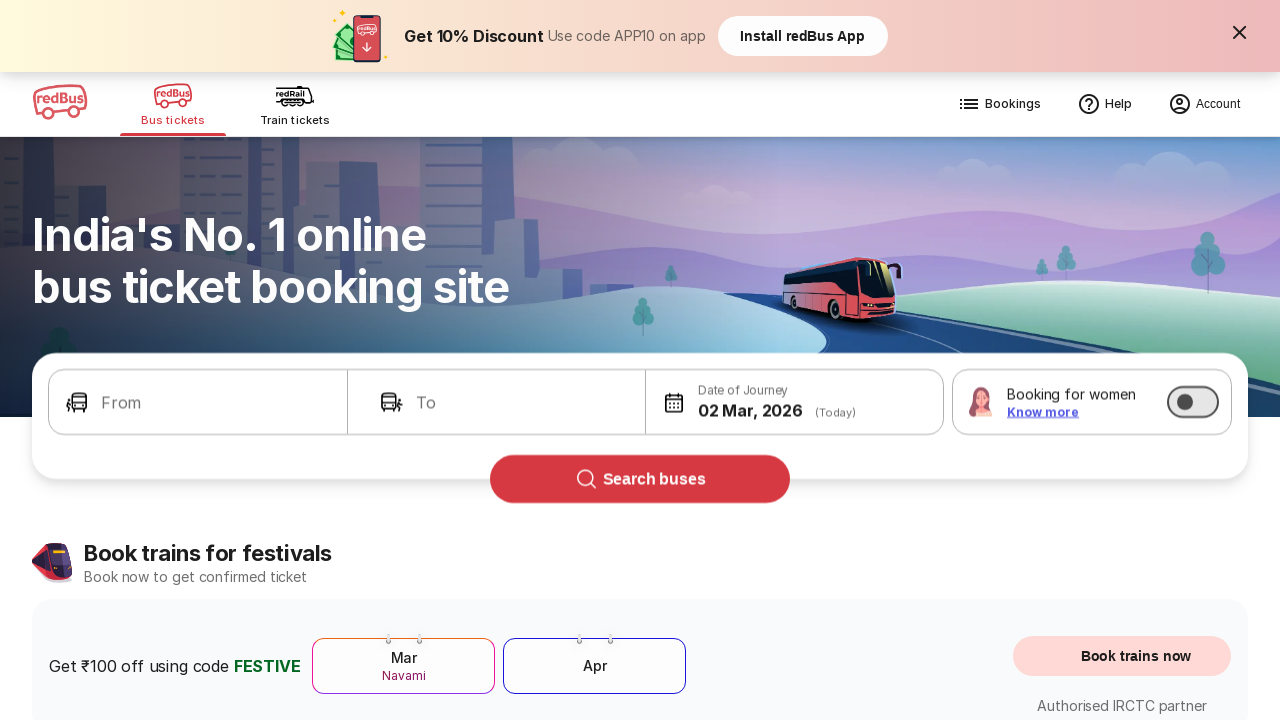